Tests file upload functionality on ilovepdf.com by uploading a PDF file to the PDF to Word converter tool

Starting URL: https://www.ilovepdf.com/pdf_to_word

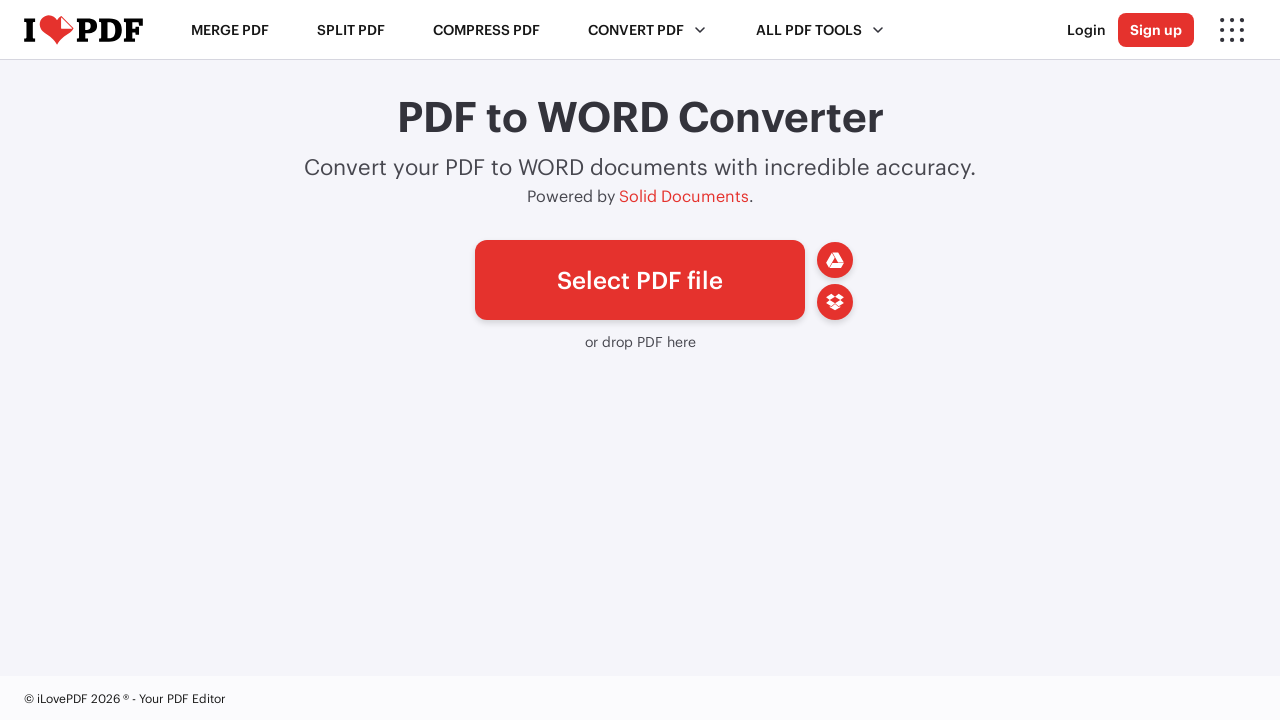

Created test PDF file at /tmp/test_upload.pdf
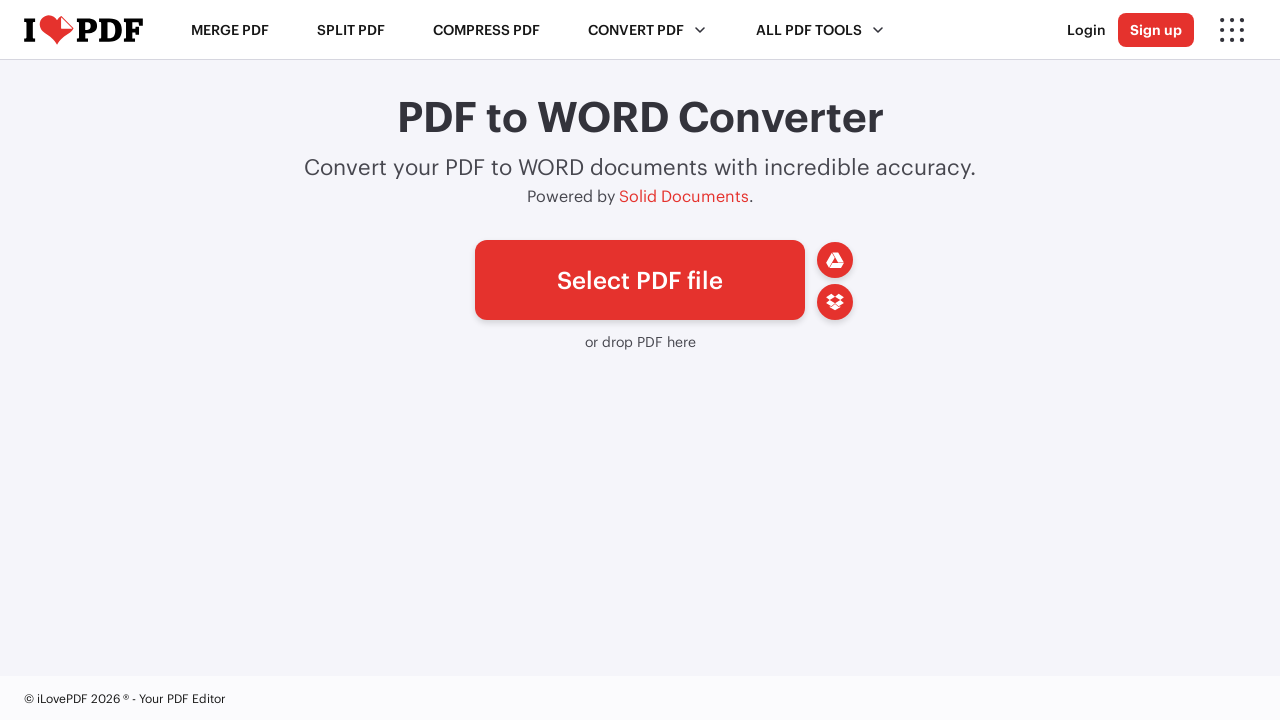

Set input file to upload test PDF file
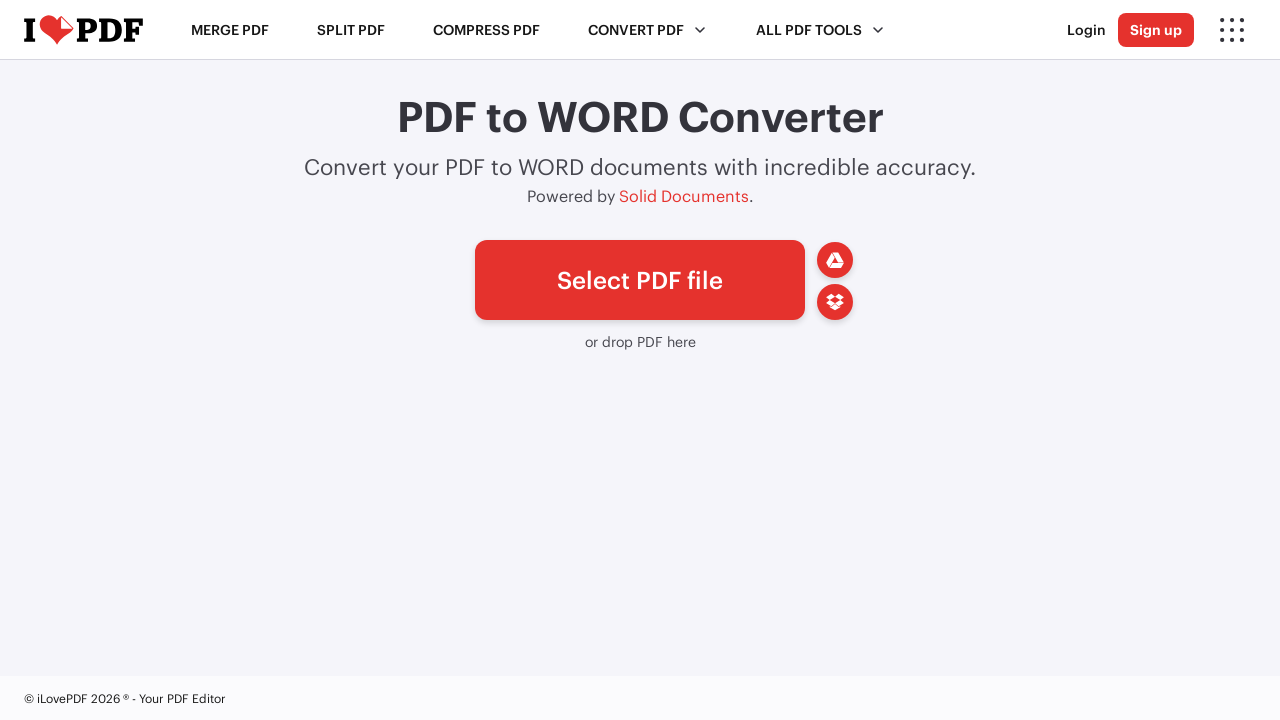

PDF file uploaded successfully and 'Convert to WORD' button appeared
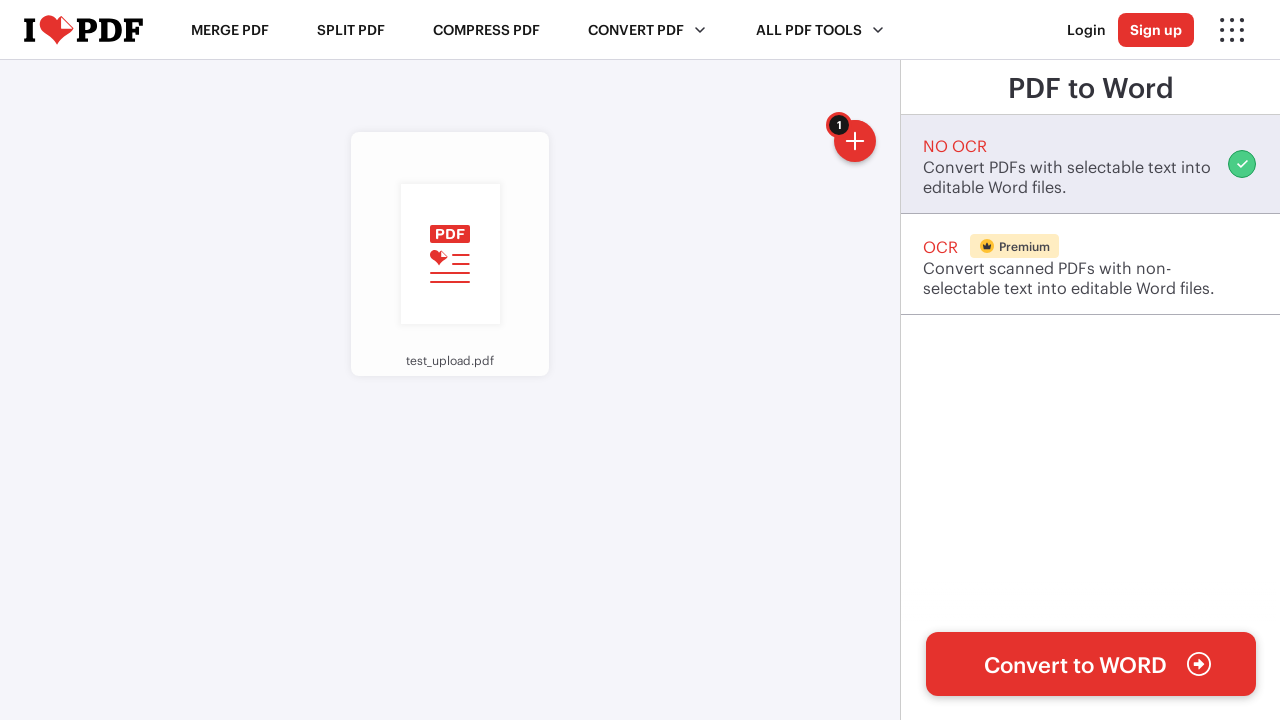

Cleaned up temporary test PDF file
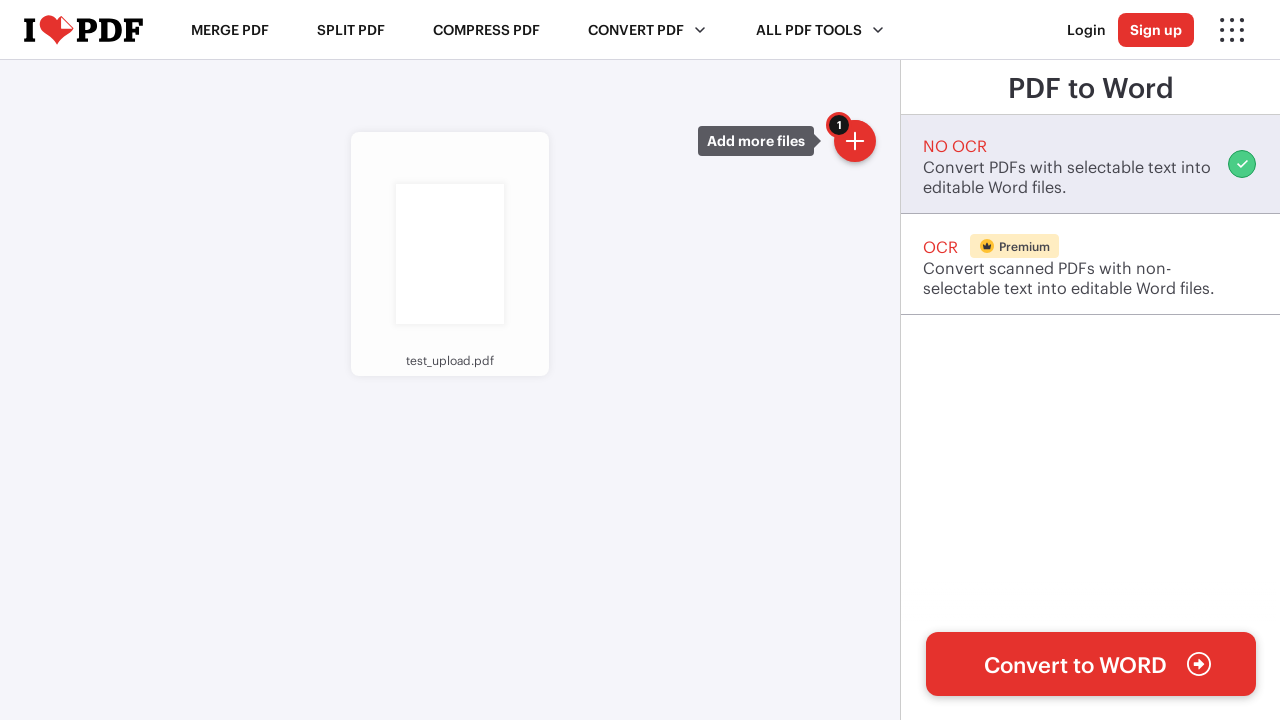

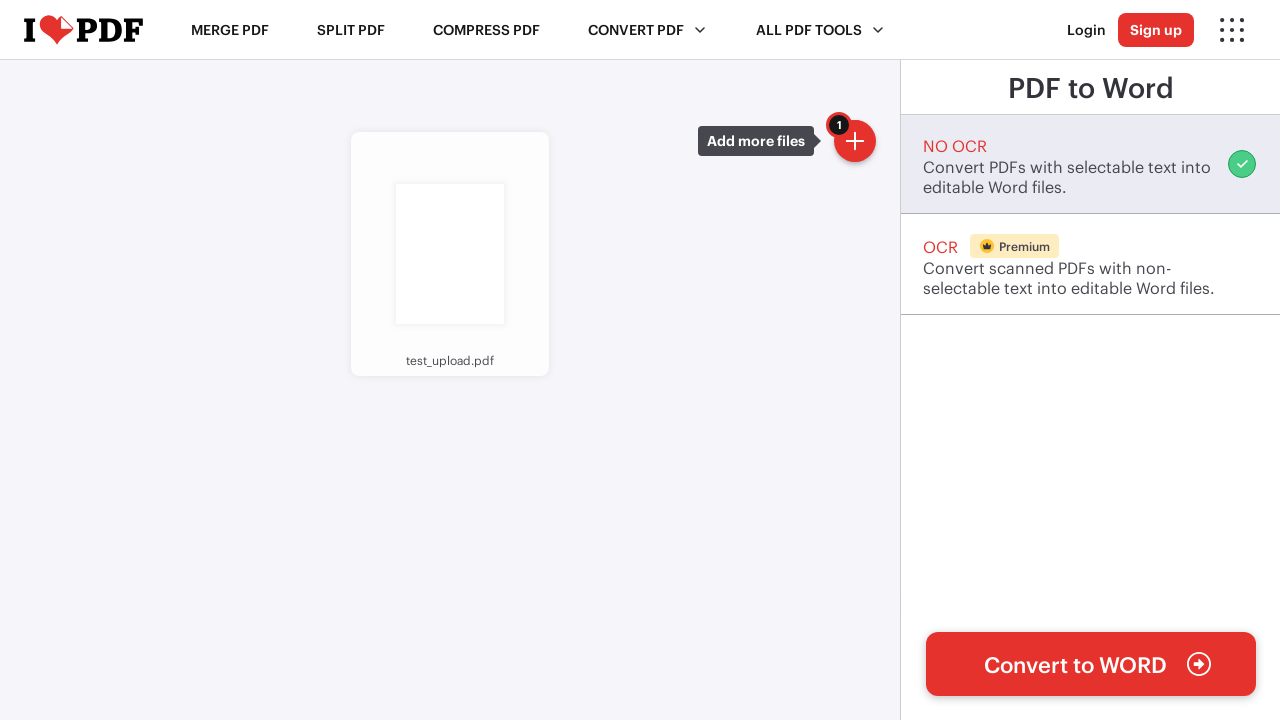